Navigates to LC Waikiki website homepage (incomplete shopping cart test with no actual cart interactions)

Starting URL: https://www.lcw.com

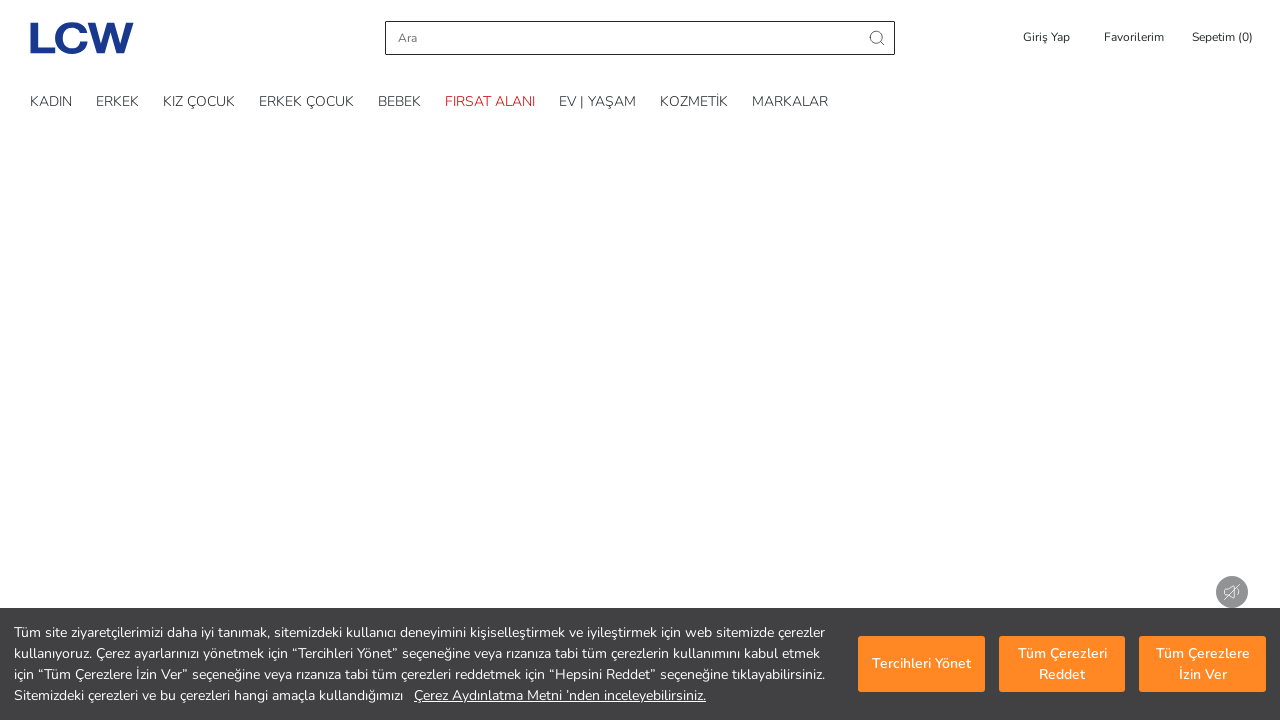

Navigated to LC Waikiki homepage (https://www.lcw.com)
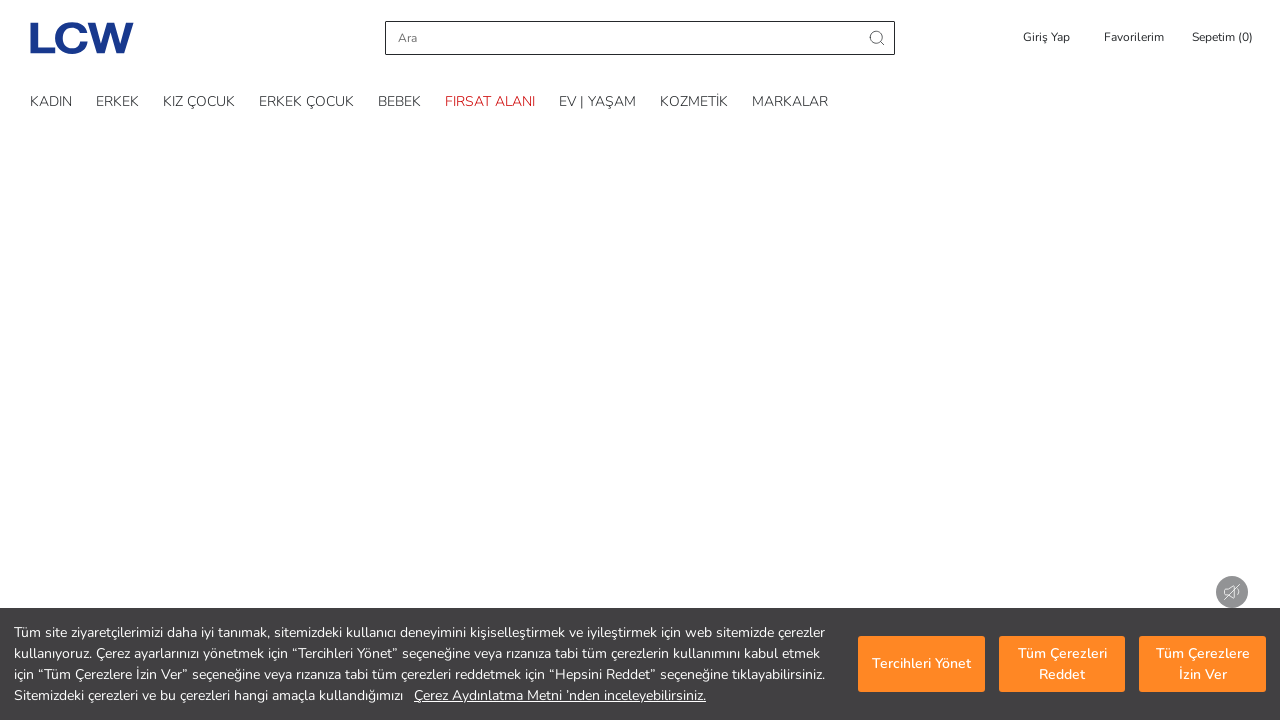

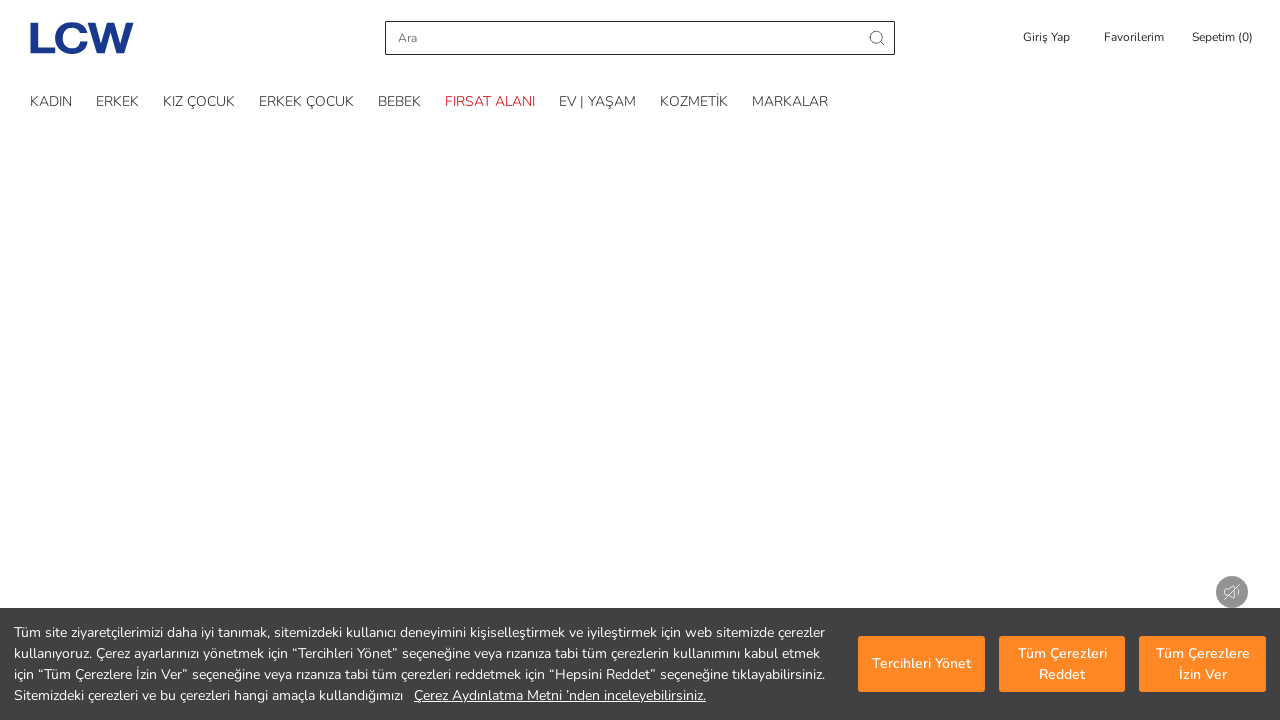